Tests the add/remove elements functionality by clicking the "Add Element" button 5 times and verifying that 5 "Delete" buttons are created.

Starting URL: http://the-internet.herokuapp.com/add_remove_elements/

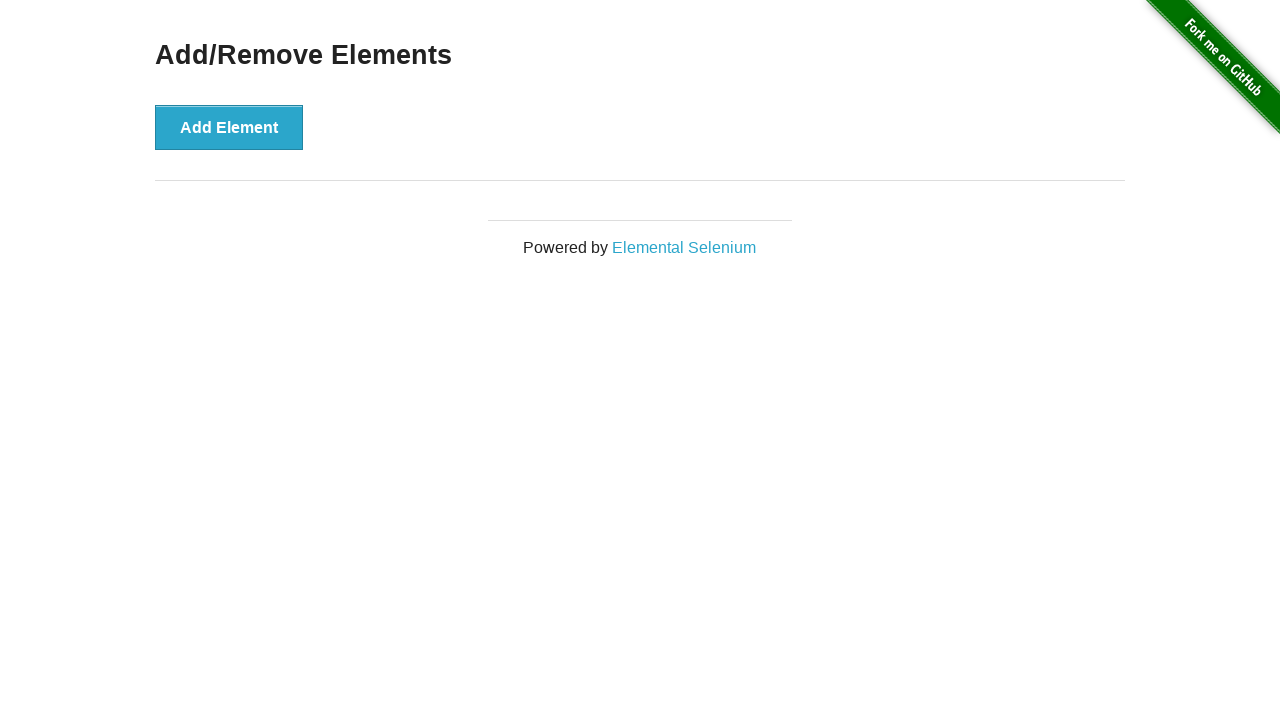

Clicked 'Add Element' button at (229, 127) on button[onclick='addElement()']
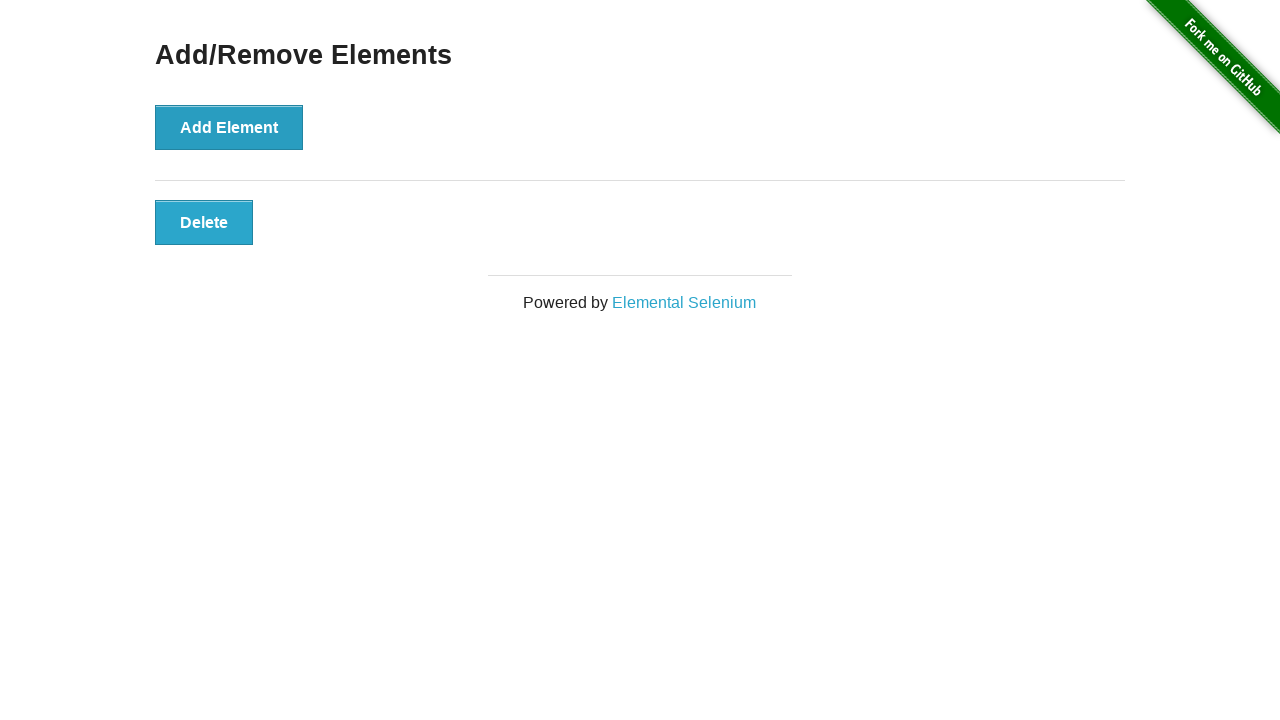

Clicked 'Add Element' button at (229, 127) on button[onclick='addElement()']
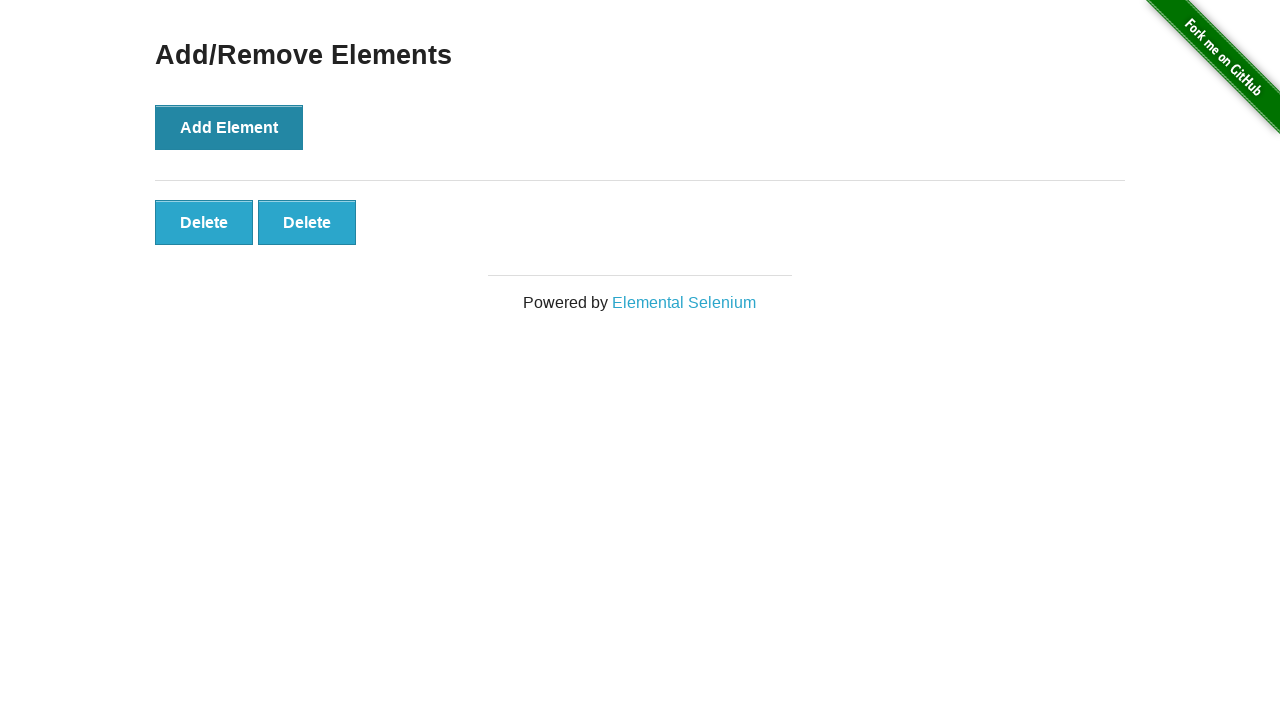

Clicked 'Add Element' button at (229, 127) on button[onclick='addElement()']
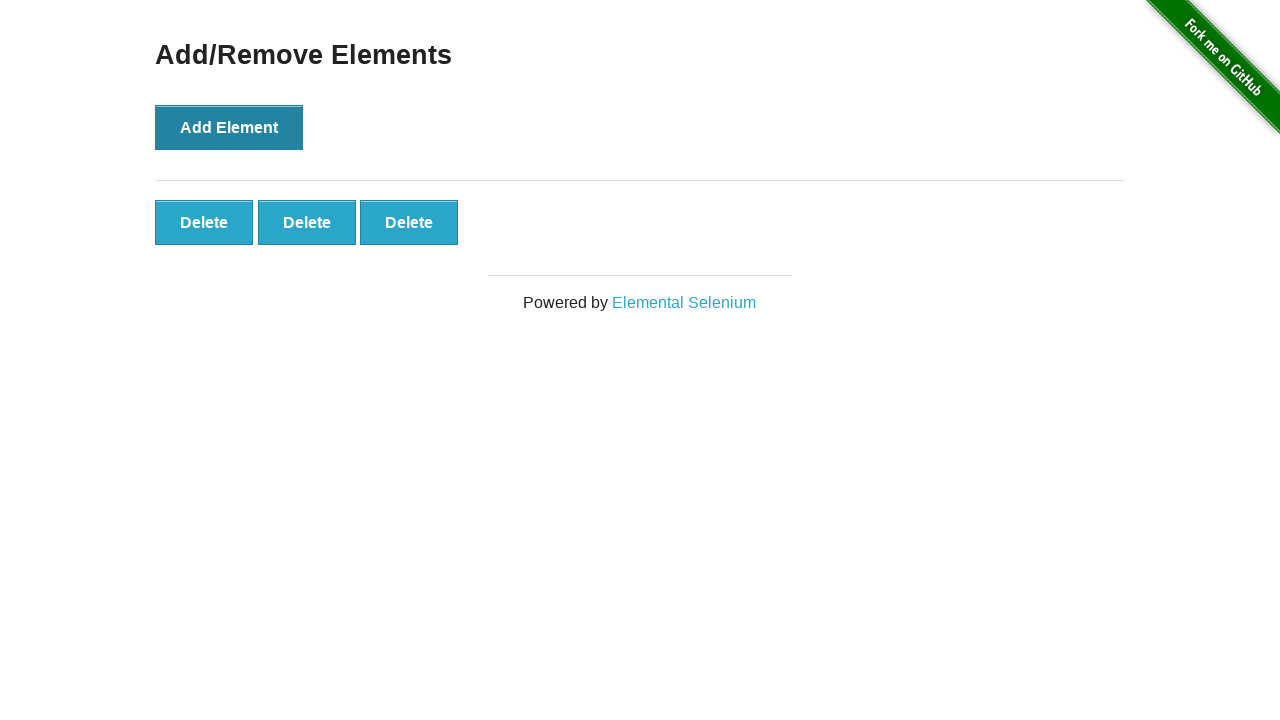

Clicked 'Add Element' button at (229, 127) on button[onclick='addElement()']
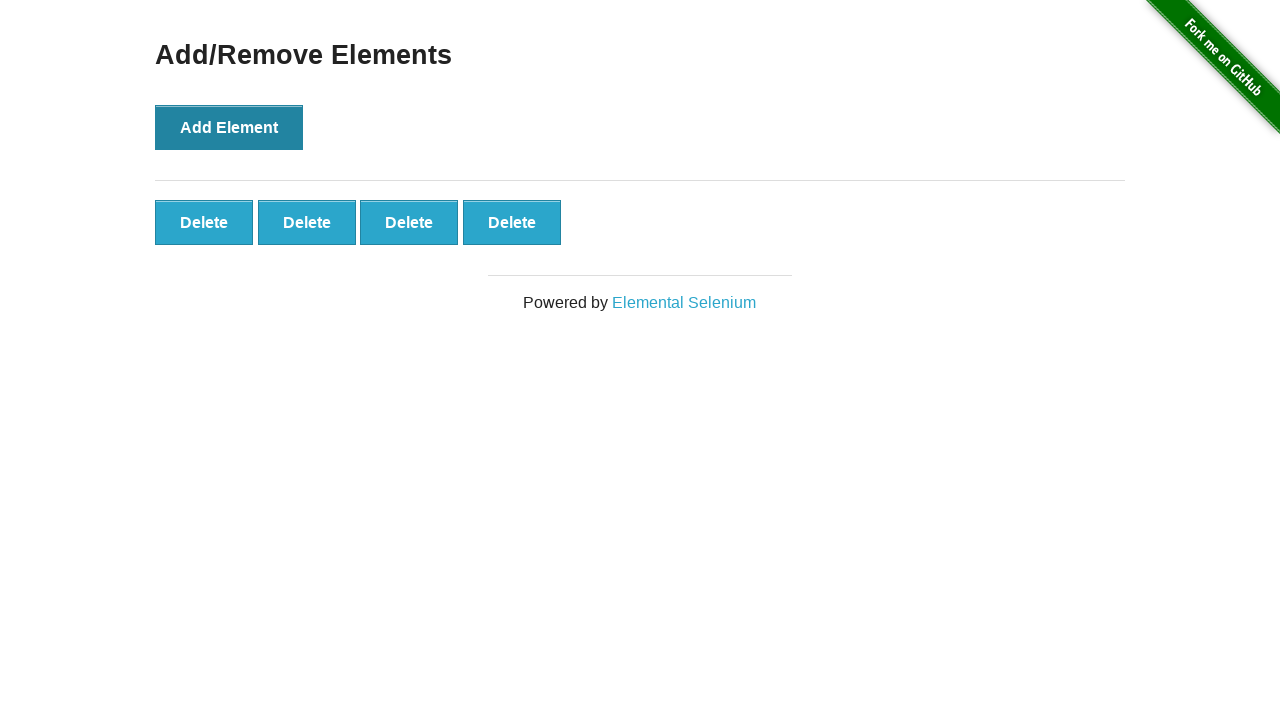

Clicked 'Add Element' button at (229, 127) on button[onclick='addElement()']
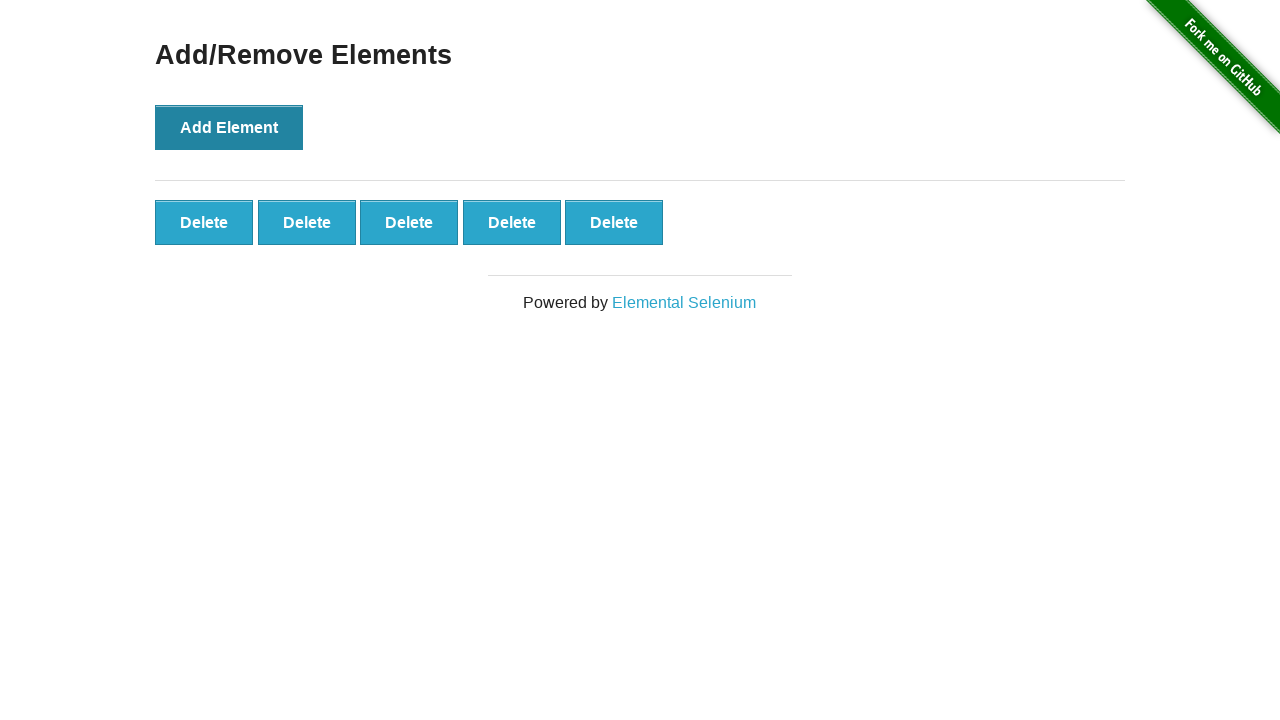

Delete buttons loaded and are present in the DOM
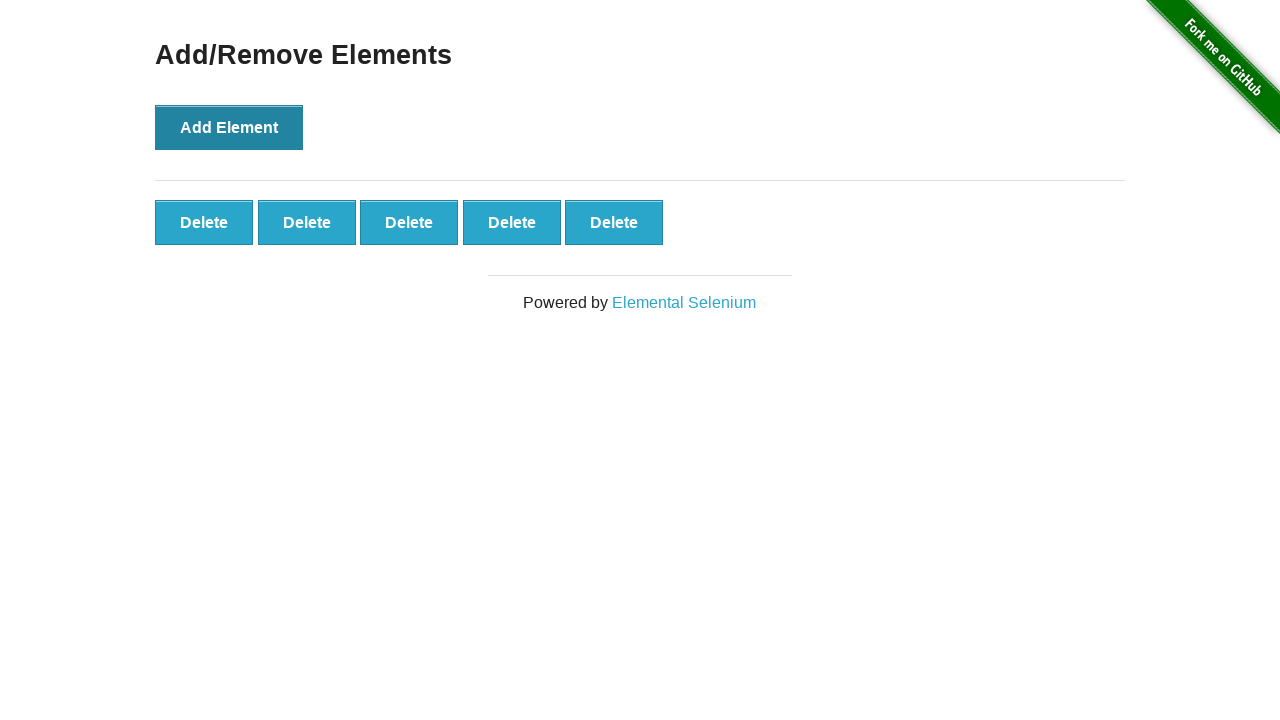

Verified that 5 Delete buttons are present
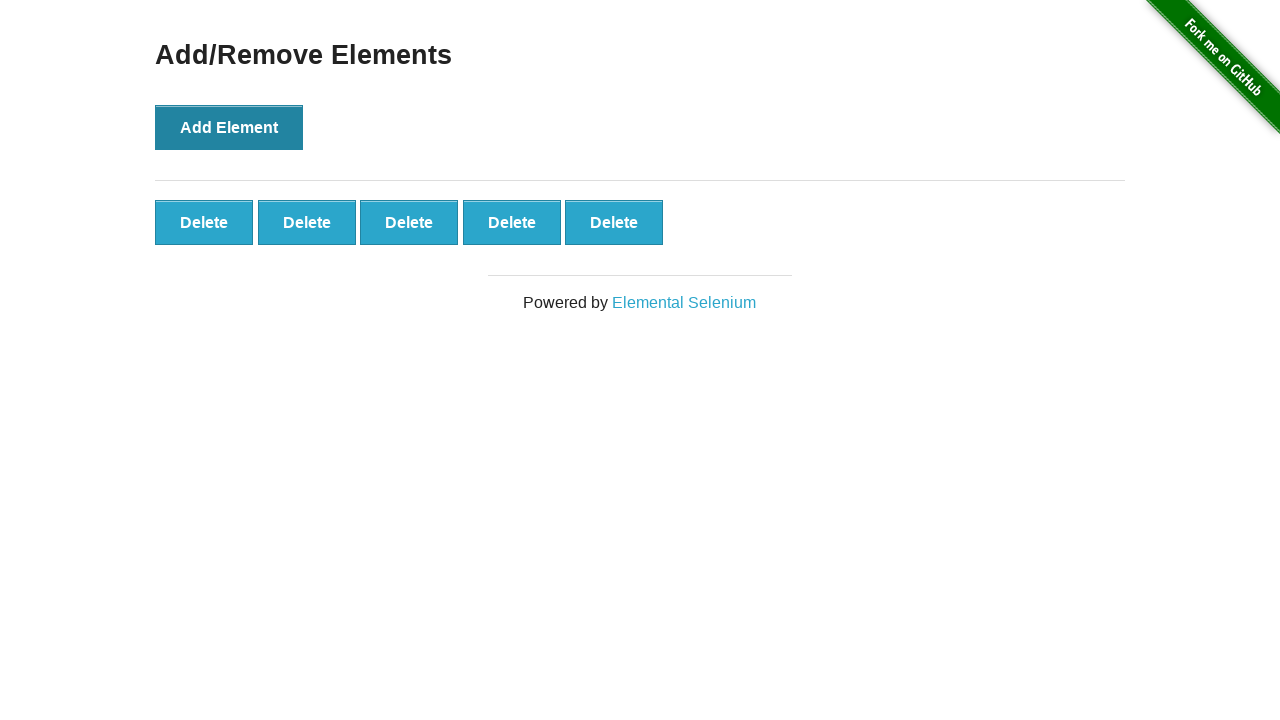

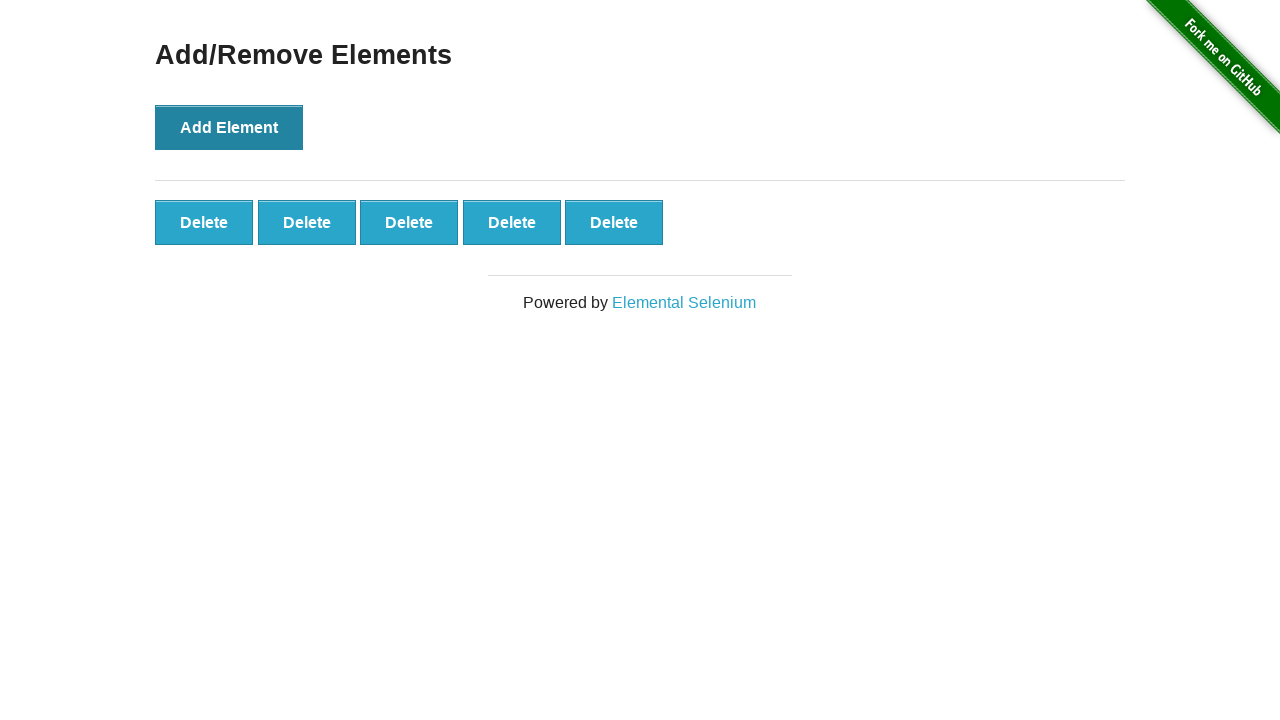